Tests the checkout flow by clicking cart icon, proceeding to checkout, applying a promo code, and verifying the promo is applied

Starting URL: https://rahulshettyacademy.com/seleniumPractise

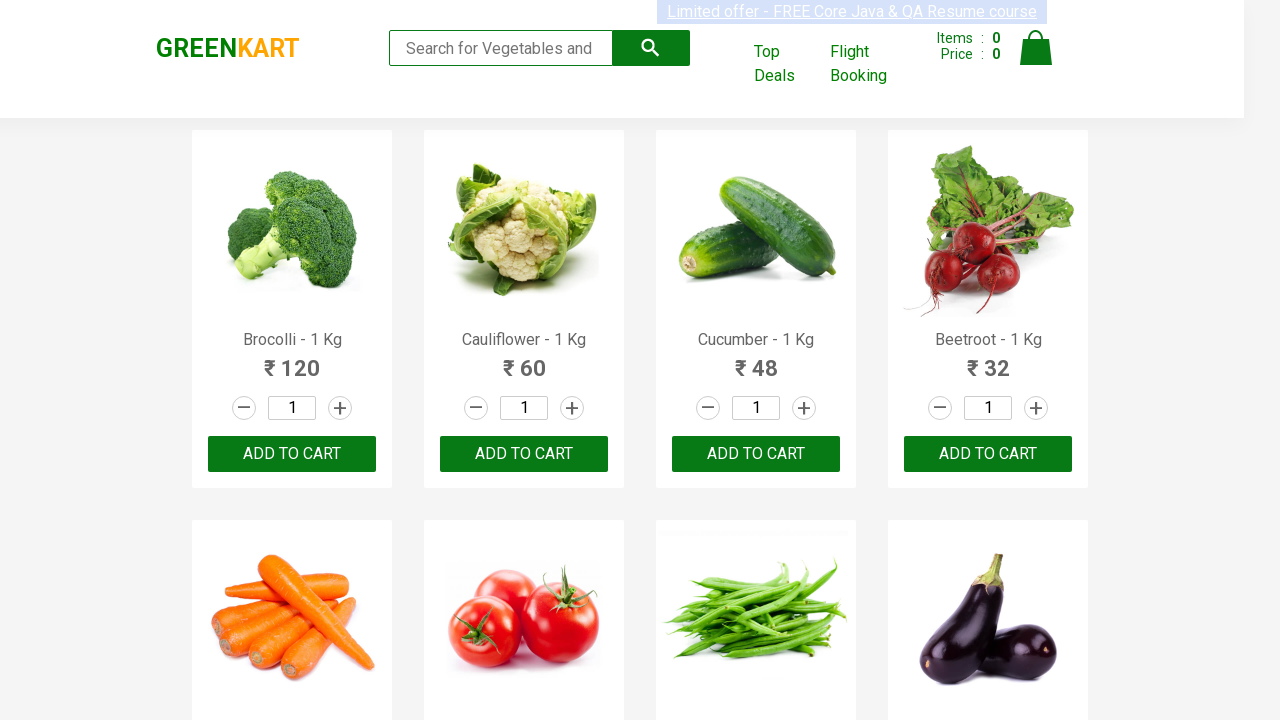

Clicked add to cart button for Beetroot - 1 Kg at (988, 454) on xpath=//h4[text()='Beetroot - 1 Kg']/parent::div/div/button
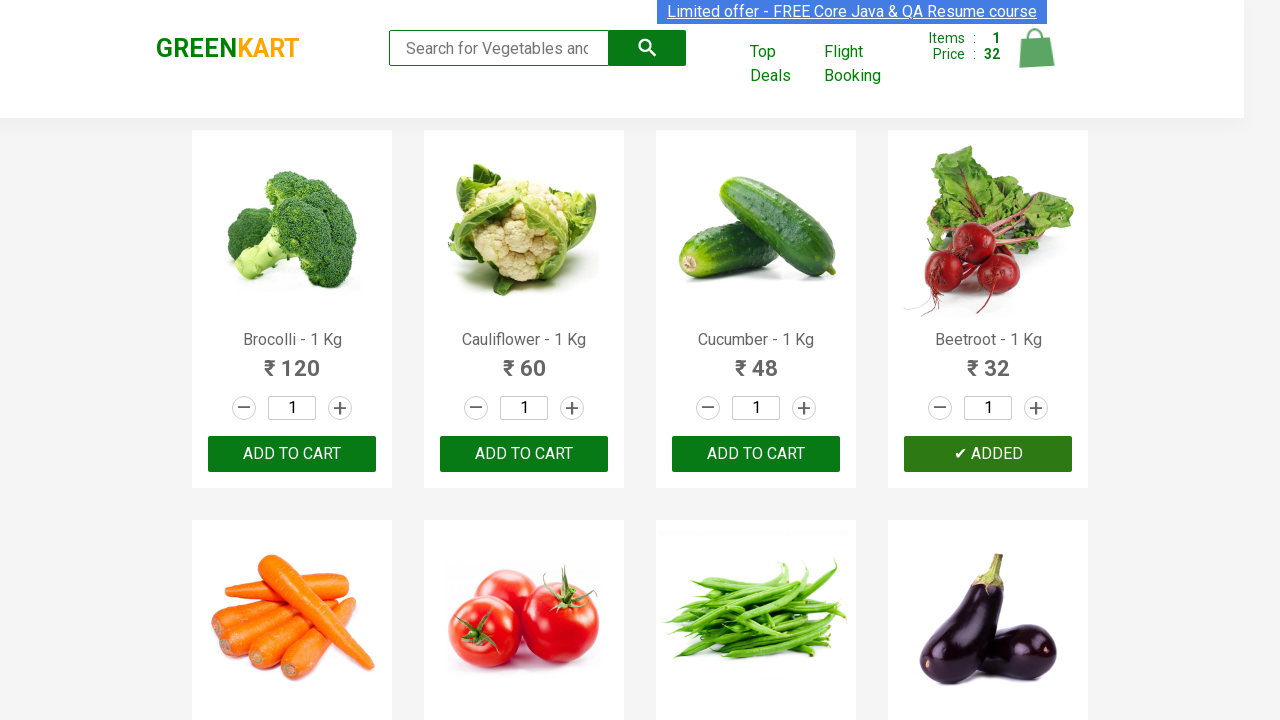

Clicked cart icon to view cart at (1036, 59) on xpath=//a[@class='cart-icon']
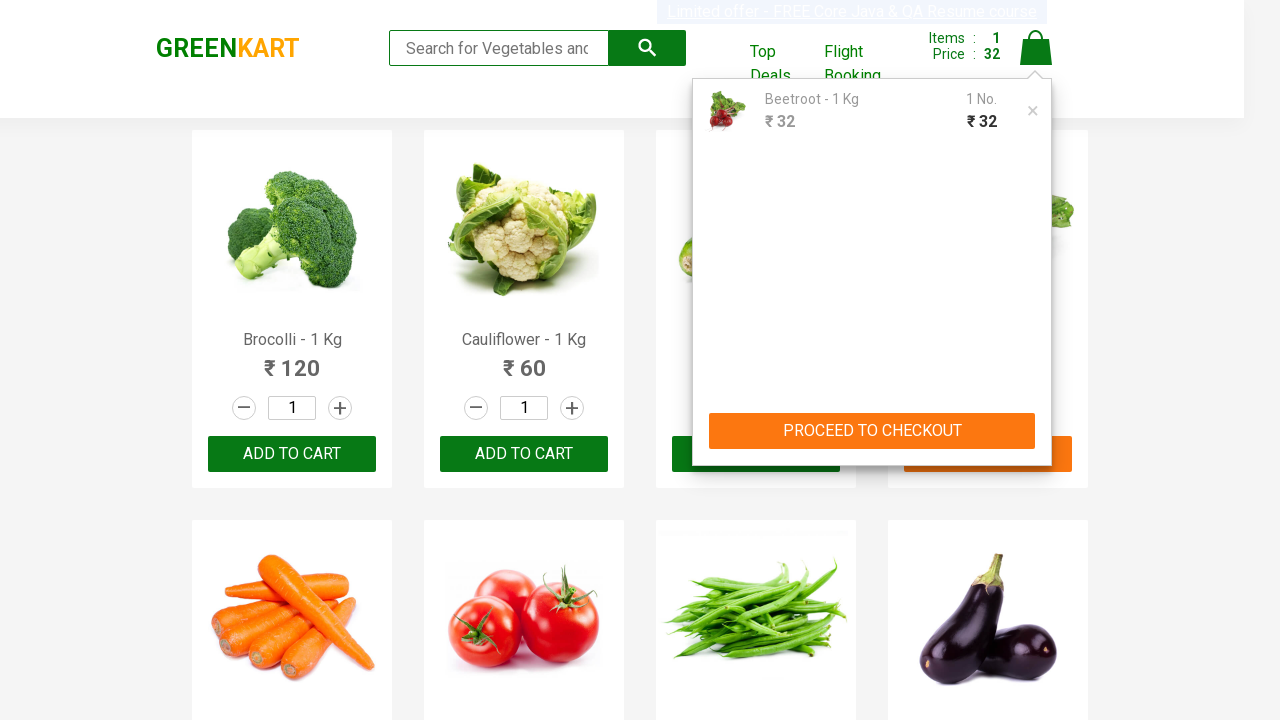

Clicked PROCEED TO CHECKOUT button at (872, 431) on xpath=//button[contains(text(),'PROCEED TO CHECKOUT')]
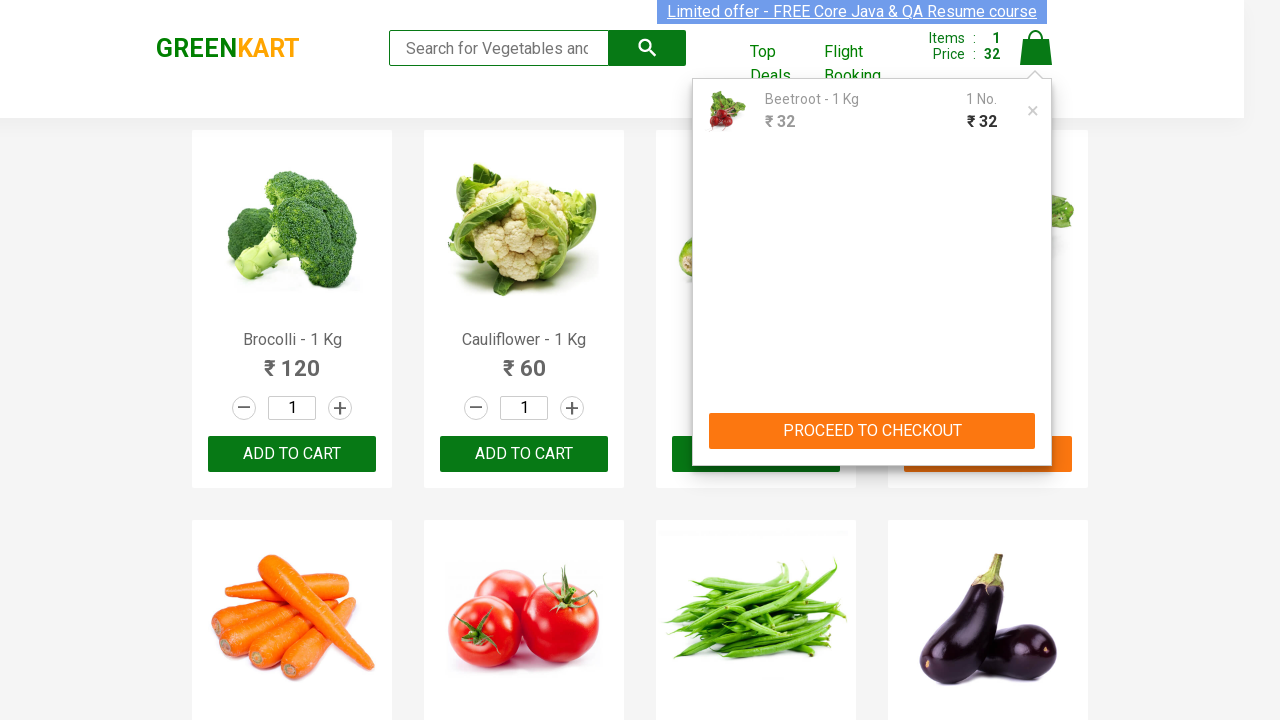

Promo code input field is now visible
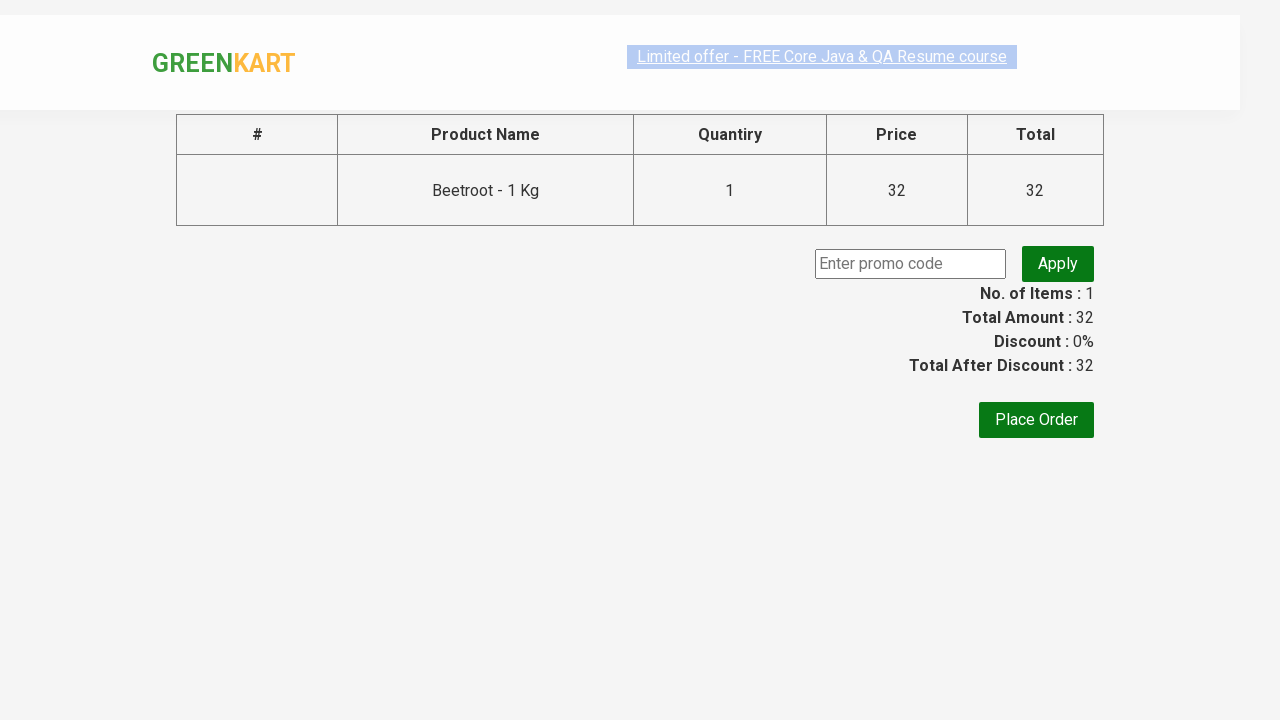

Entered promo code 'rahulshettyacademy' on input.promoCode
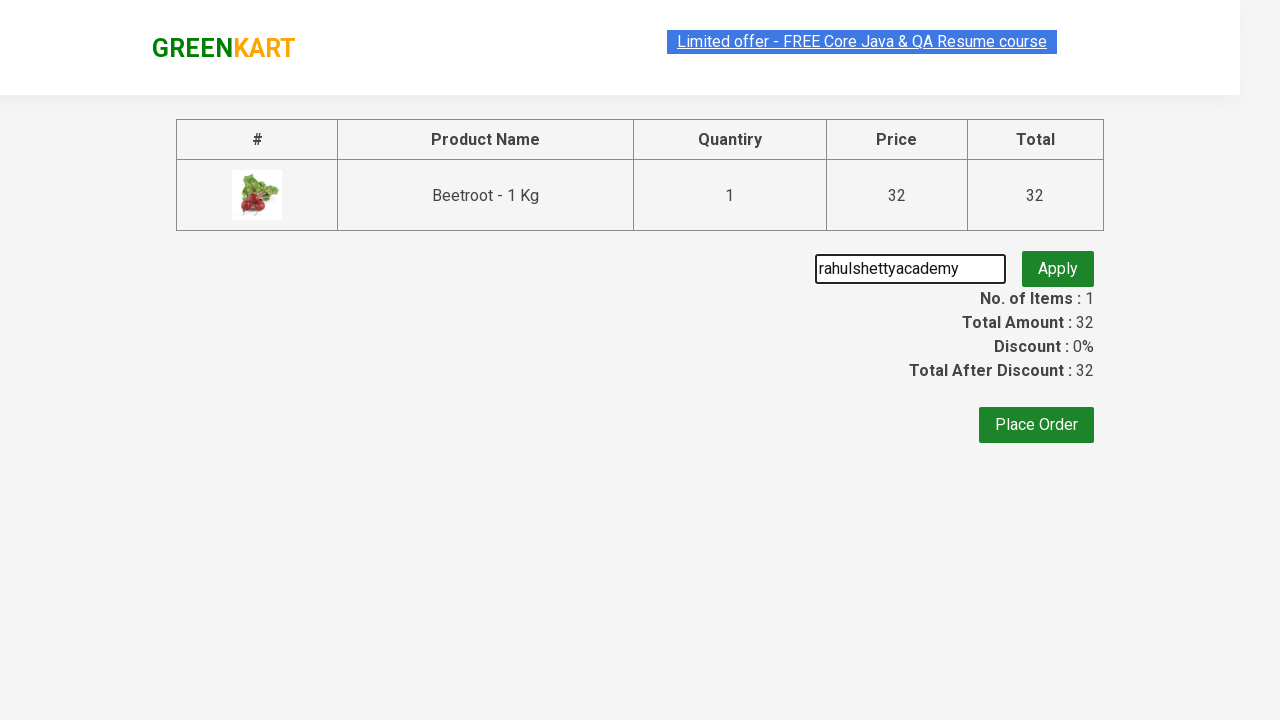

Clicked apply promo button at (1058, 264) on button.promoBtn
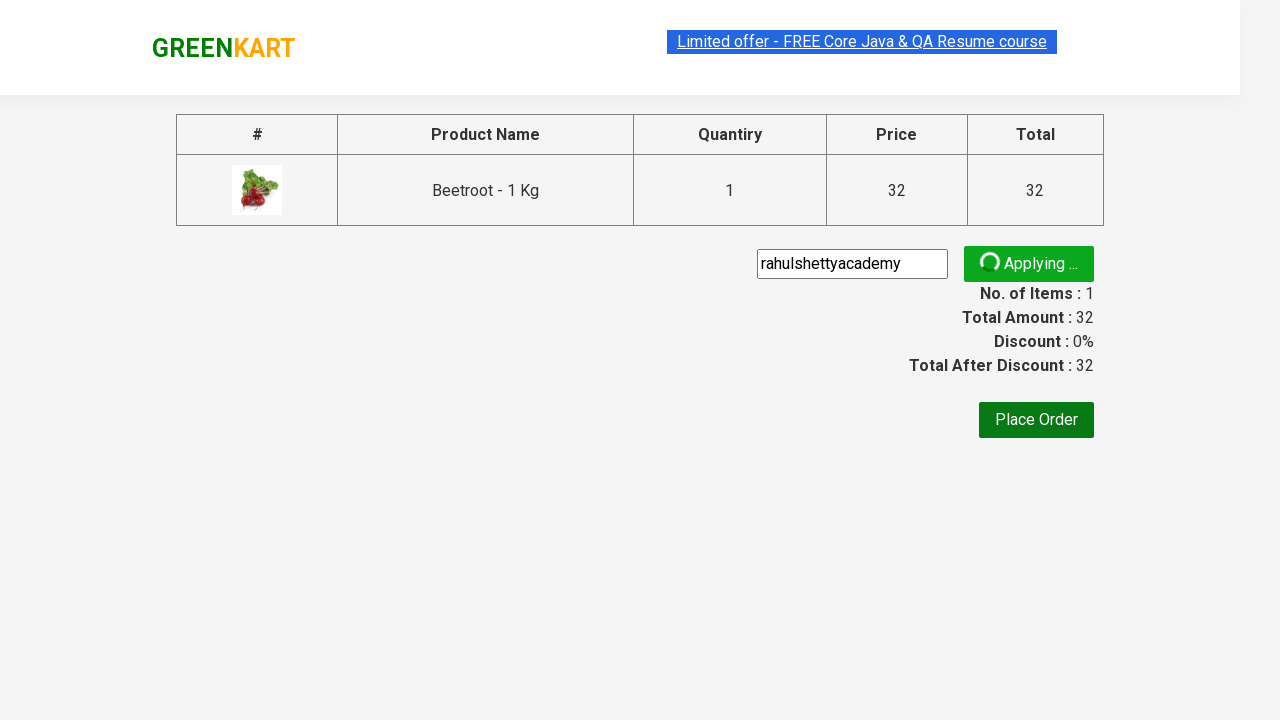

Promo code successfully applied - promo info displayed
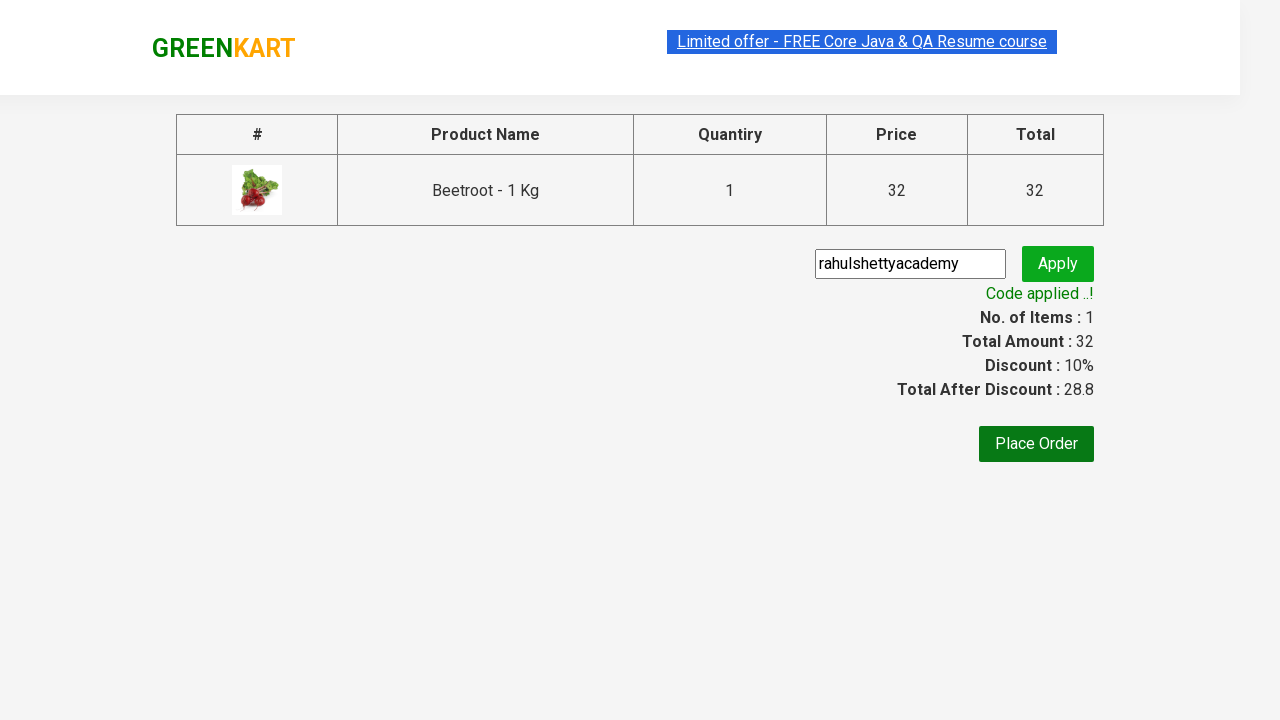

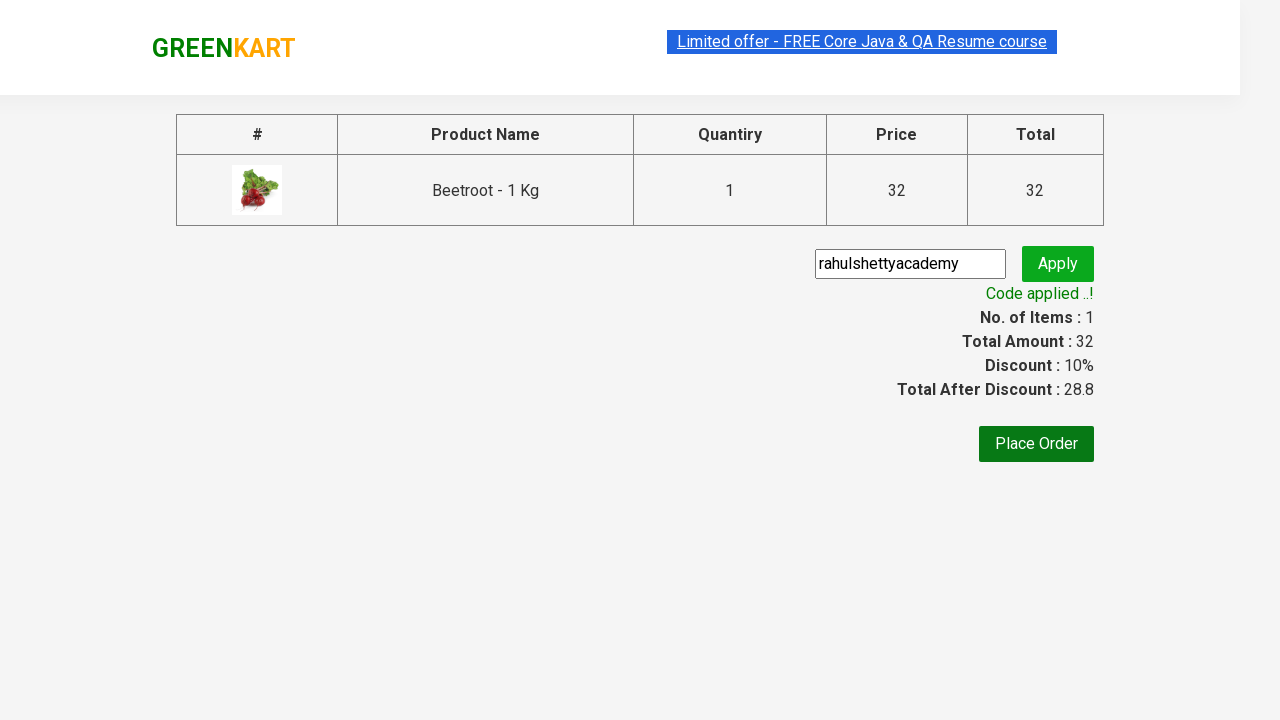